Tests GitHub Wiki navigation by clicking the Wiki tab, then clicking on "Soft assertions" link and verifying content contains expected text

Starting URL: https://github.com/selenide/selenide

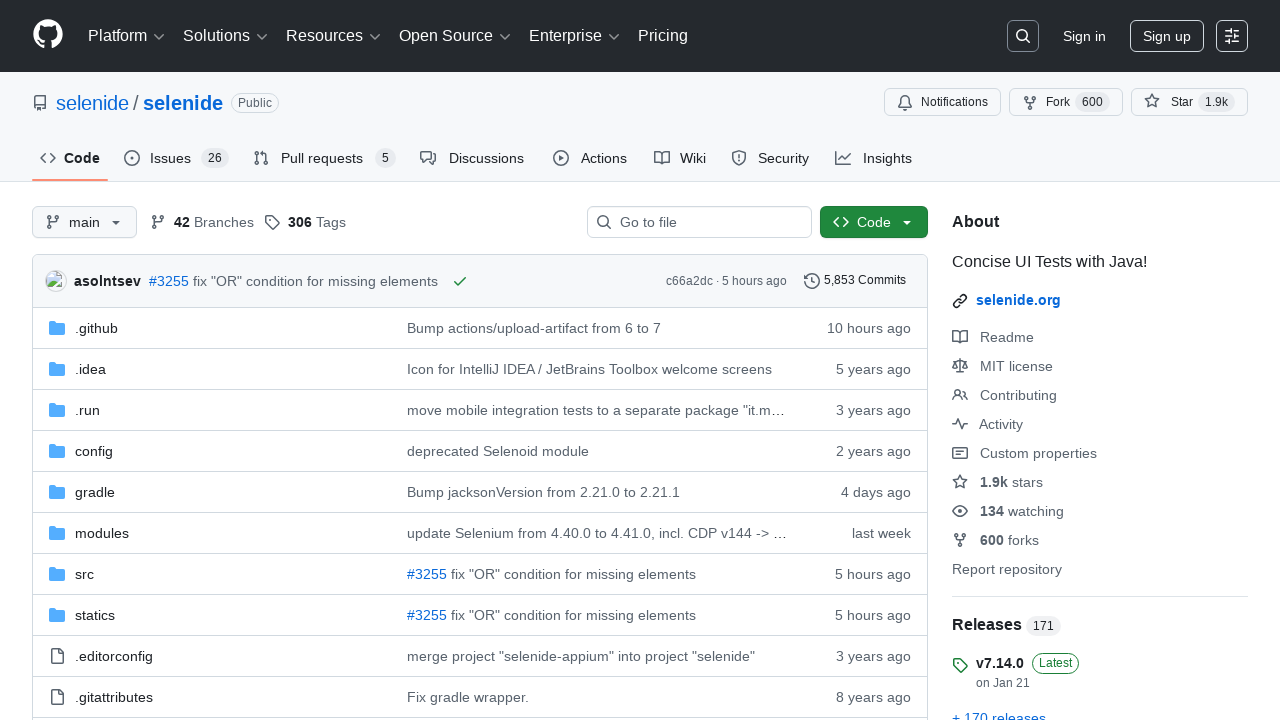

Clicked on the Wiki tab at (680, 158) on #wiki-tab
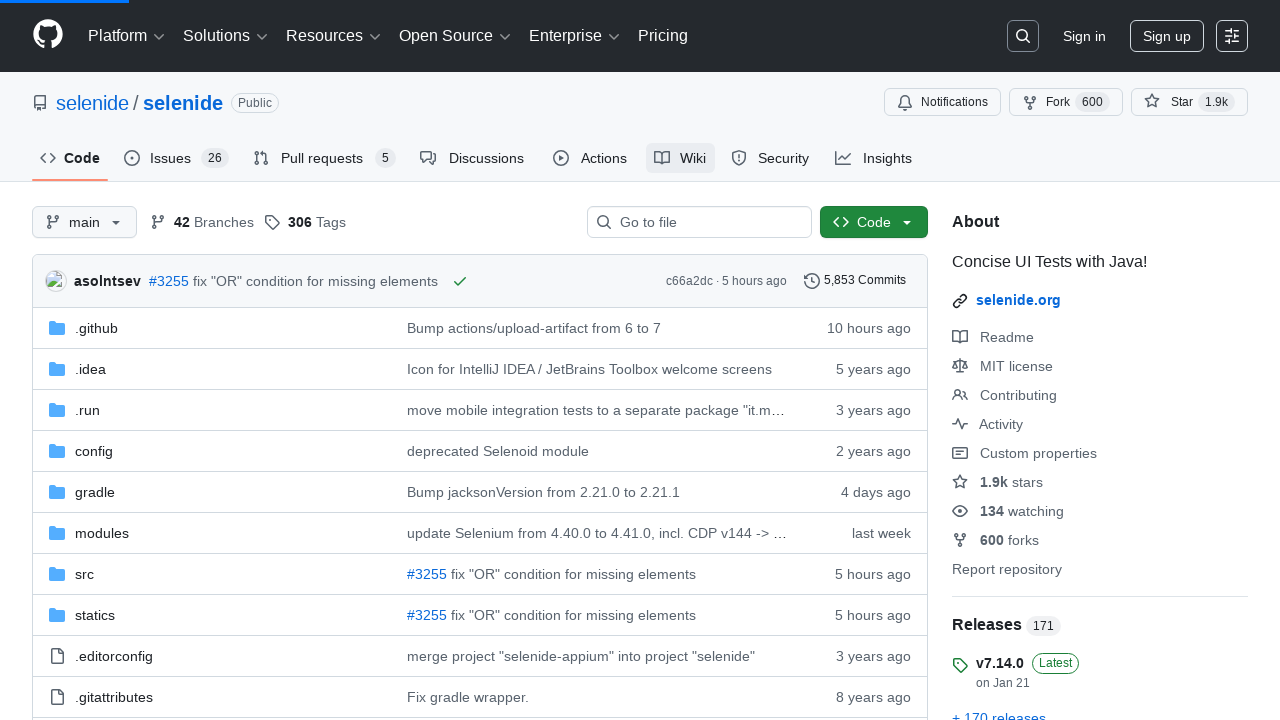

Markdown body content loaded
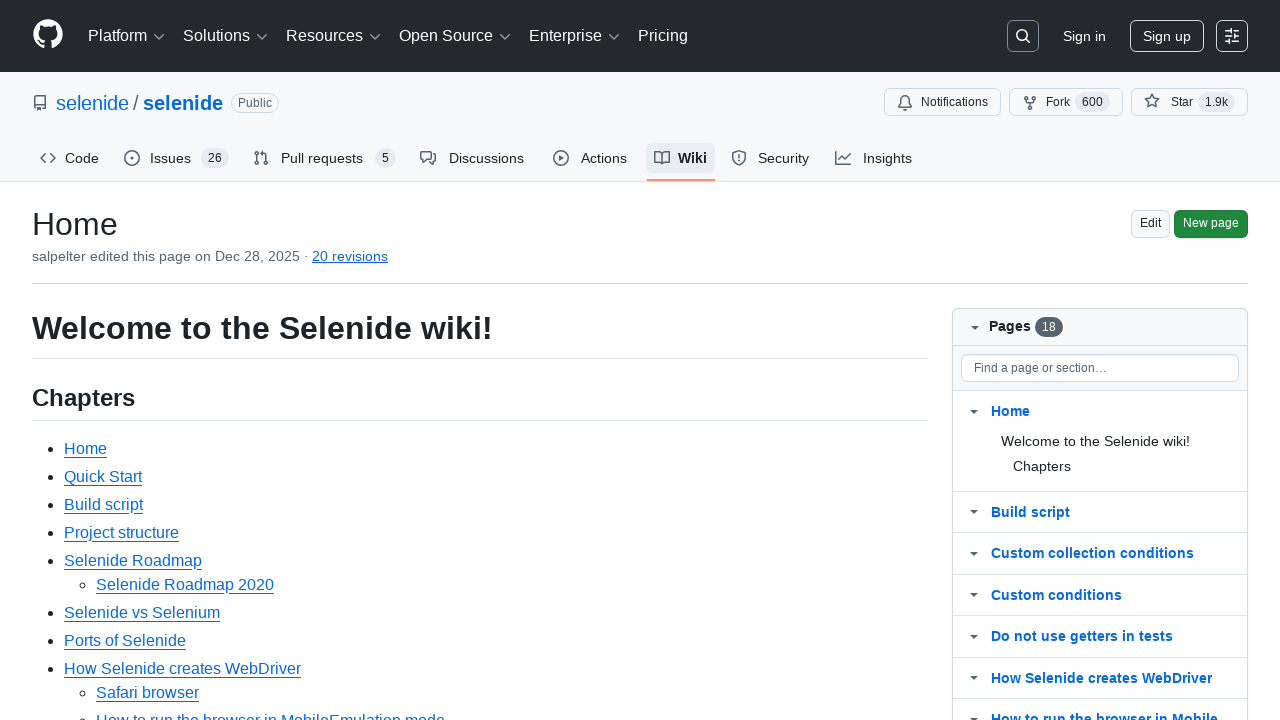

Clicked on 'Soft assertions' link within markdown body at (116, 360) on .markdown-body >> text=Soft assertions
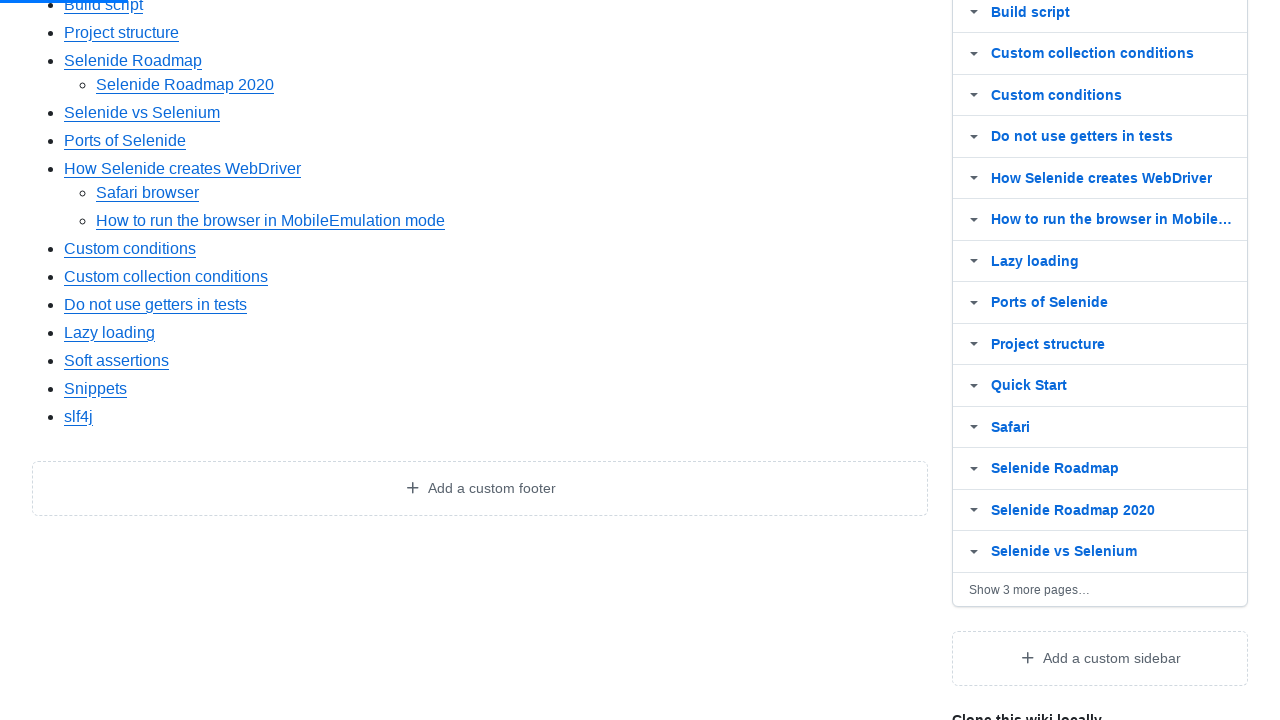

Third list item loaded and verified
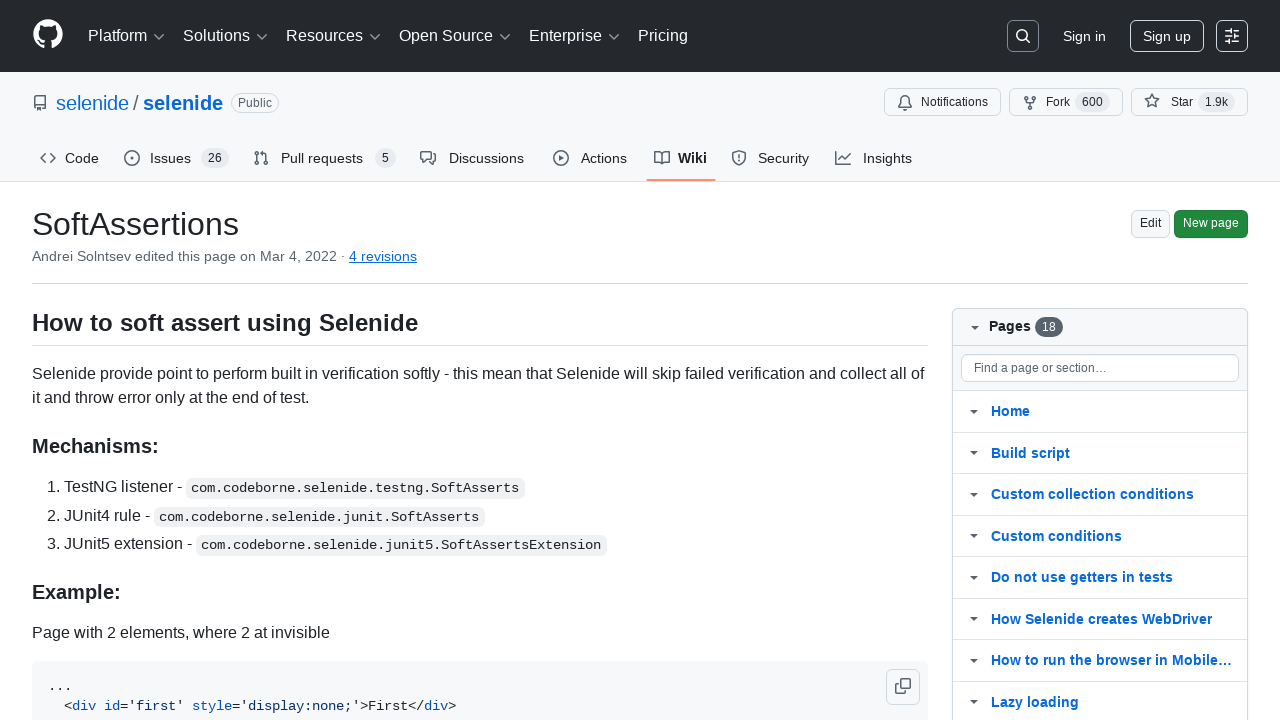

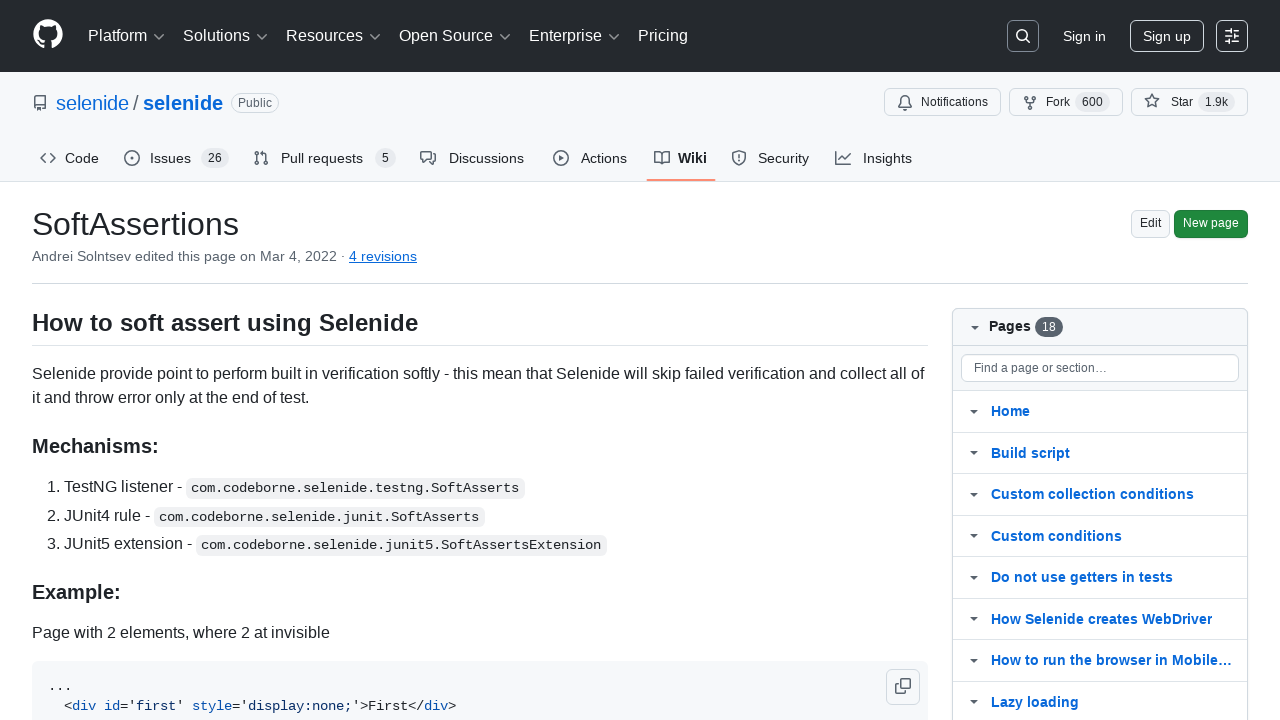